Navigates to the team page and verifies the three author names

Starting URL: http://www.99-bottles-of-beer.net/

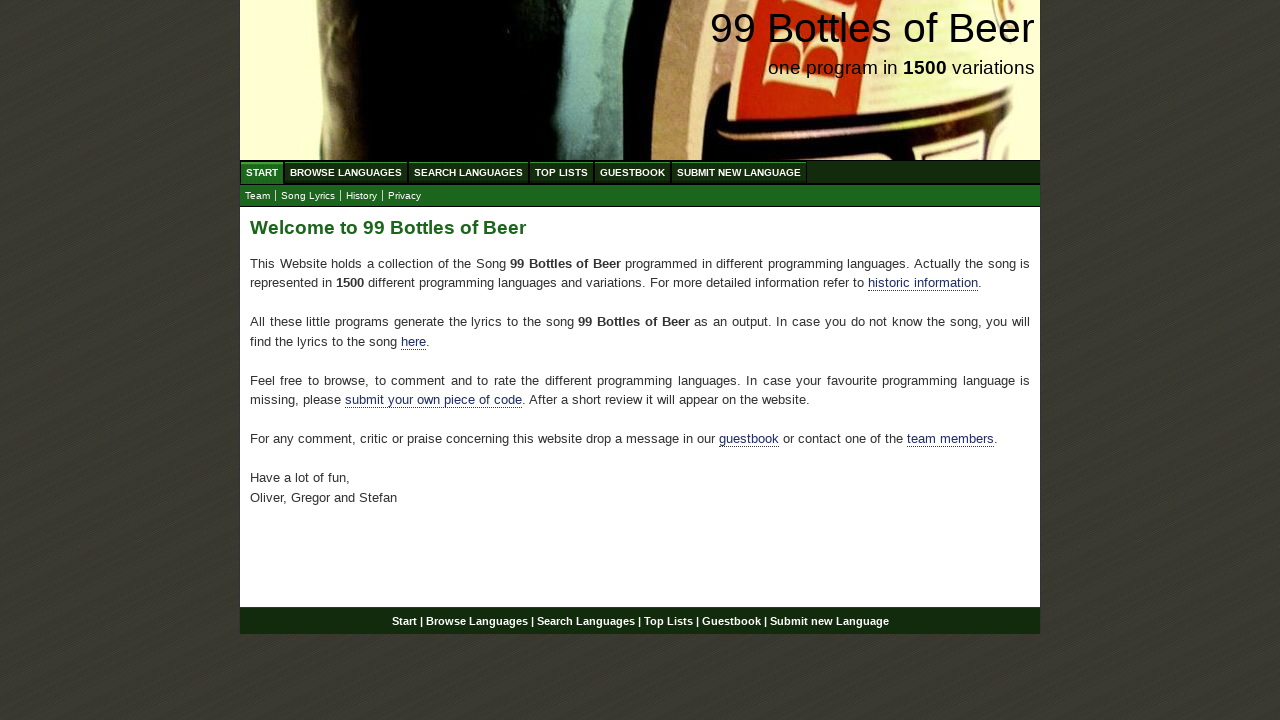

Clicked on the Team link at (258, 196) on a[href='team.html']
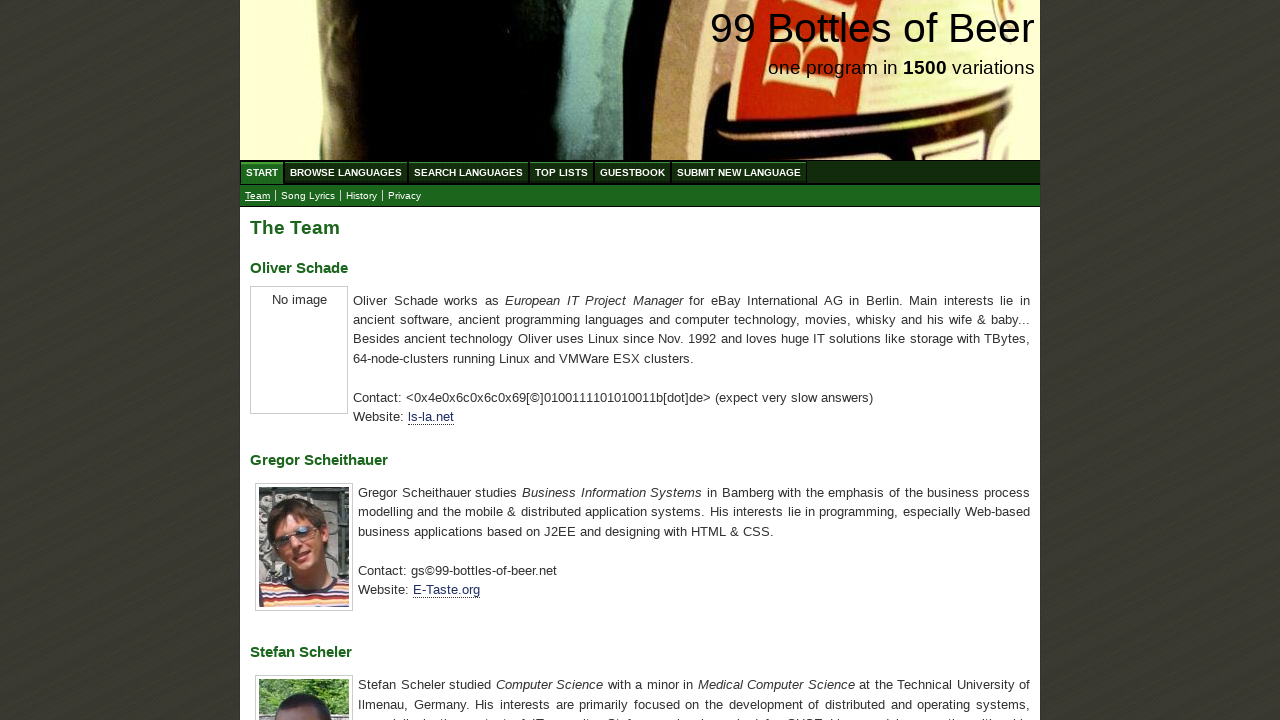

Team page loaded and author name headings are visible
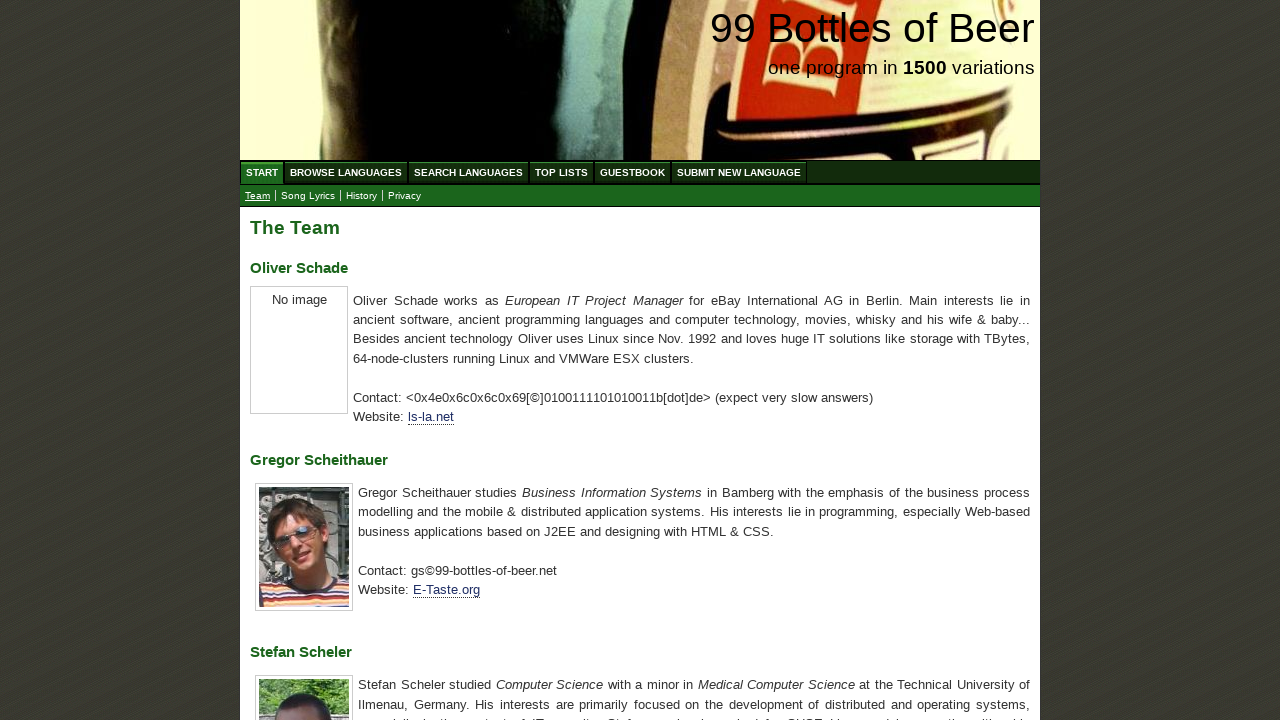

Retrieved all author name elements from the page
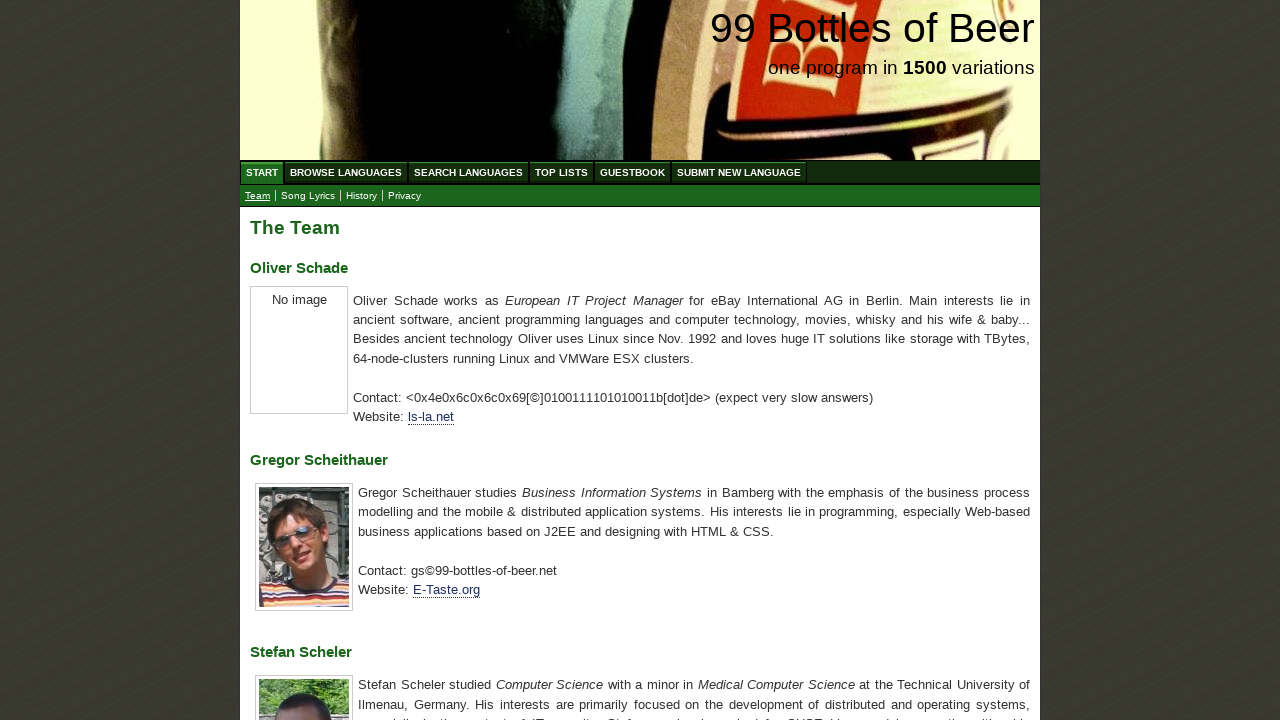

Extracted author names from elements
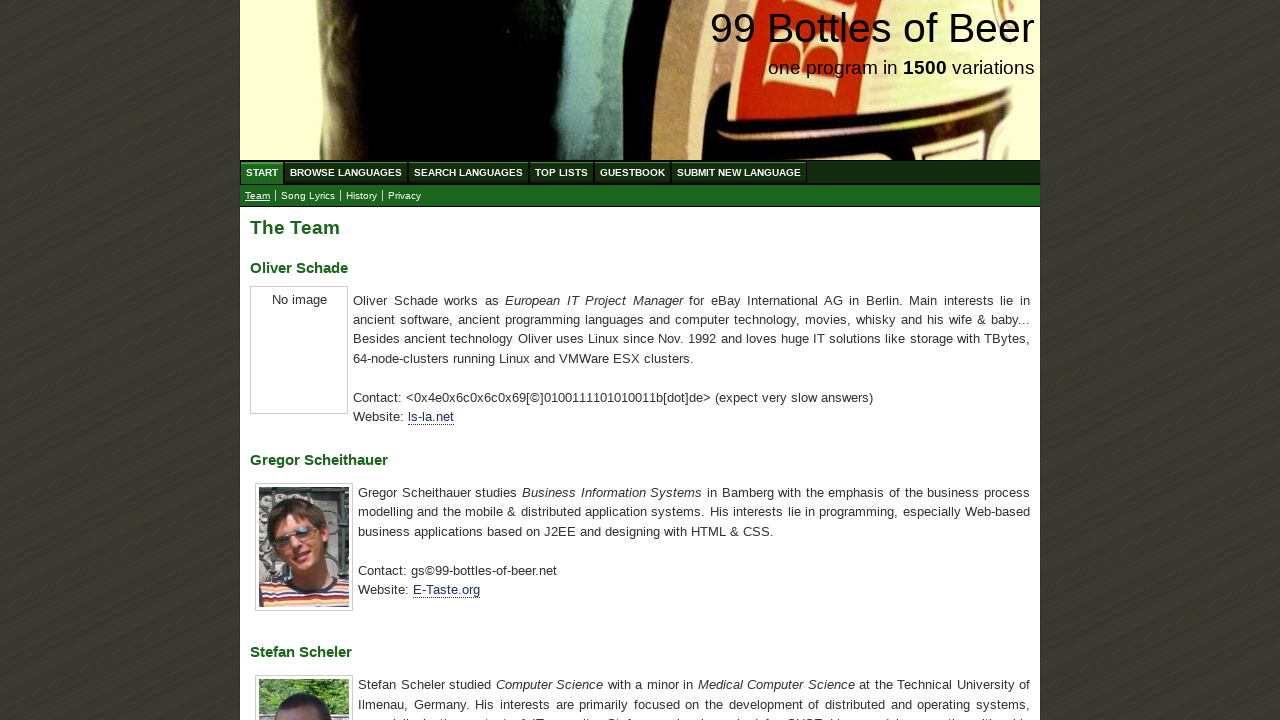

Verified that the three author names match expected values: Oliver Schade, Gregor Scheithauer, Stefan Scheler
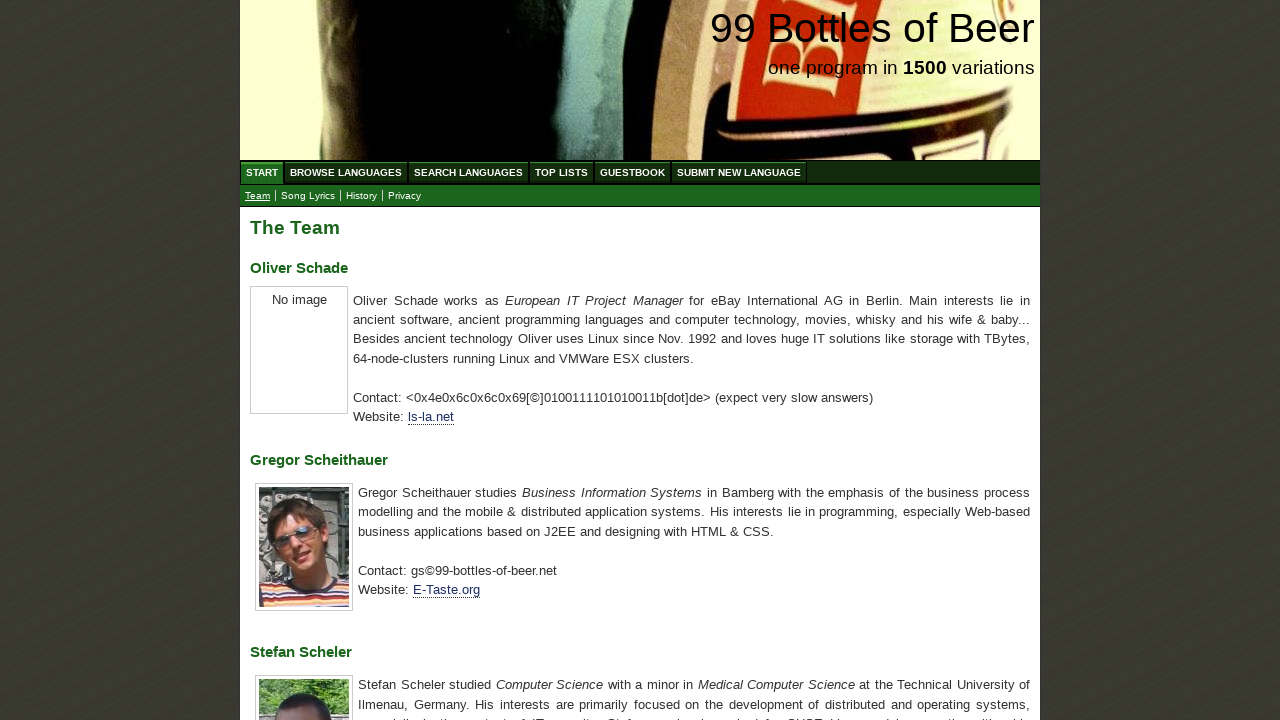

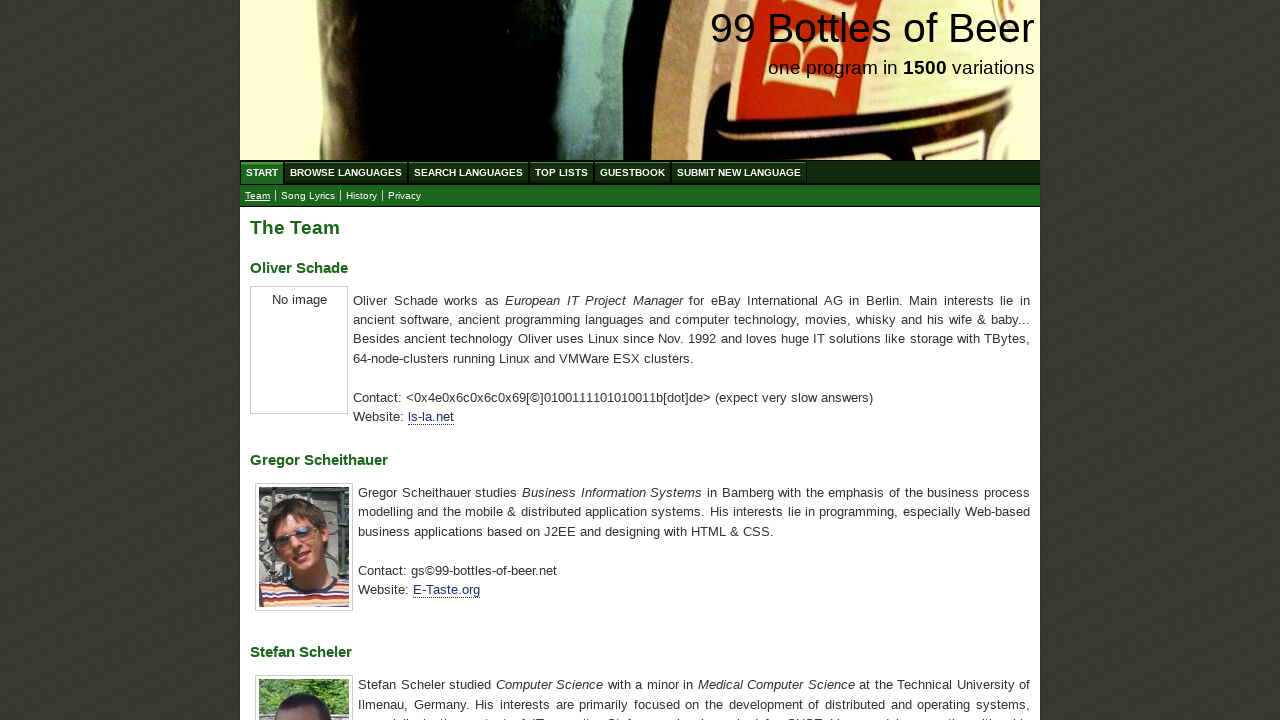